Tests iframe handling by switching to an iframe, clicking a button inside it, then switching back to the main content and clicking a navigation link.

Starting URL: https://www.w3schools.com/js/tryit.asp?filename=tryjs_myfirst

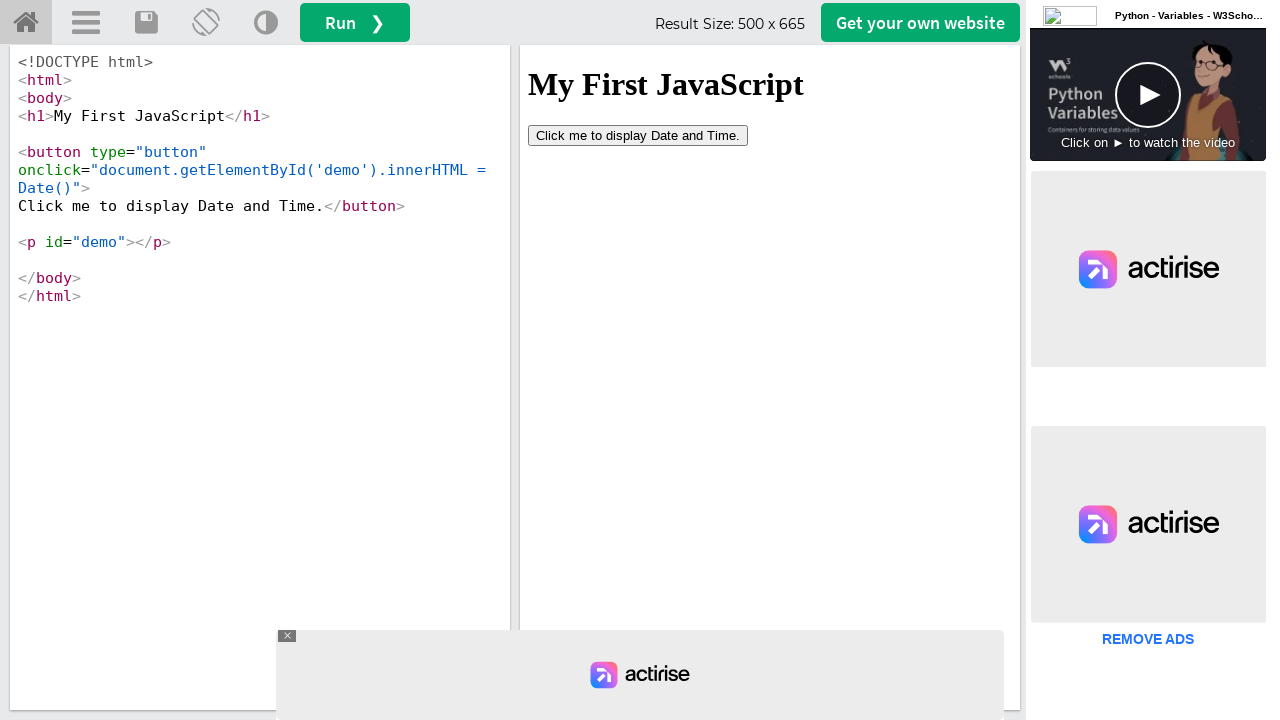

Waited for iframe with id 'iframeResult' to be present
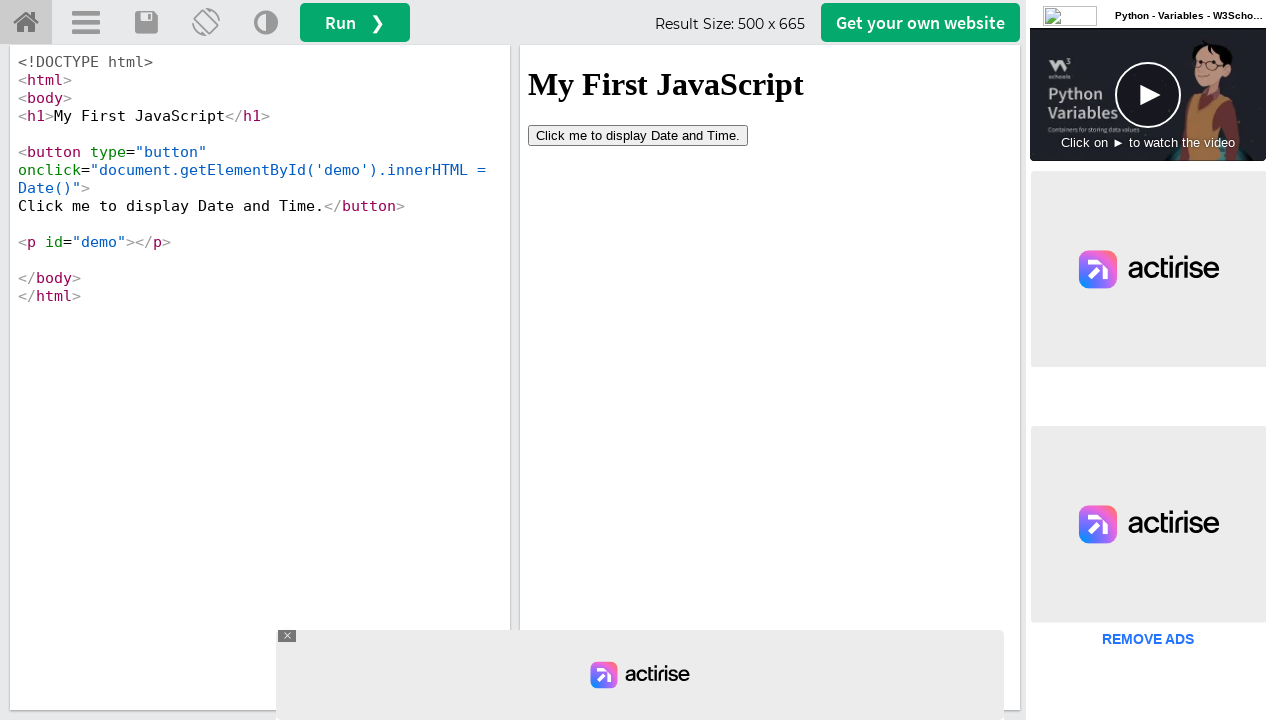

Located and switched to iframe 'iframeResult'
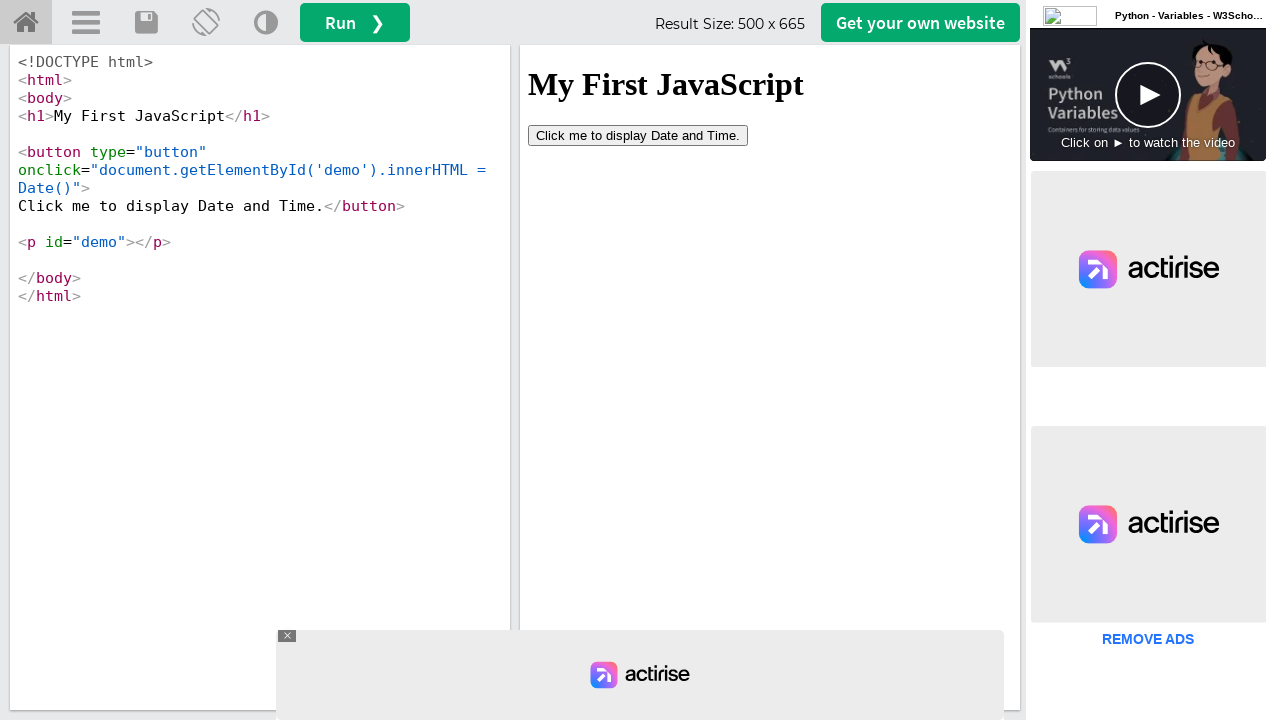

Clicked button inside iframe that contains 'Click me to' text at (638, 135) on iframe#iframeResult >> internal:control=enter-frame >> xpath=//button[contains(t
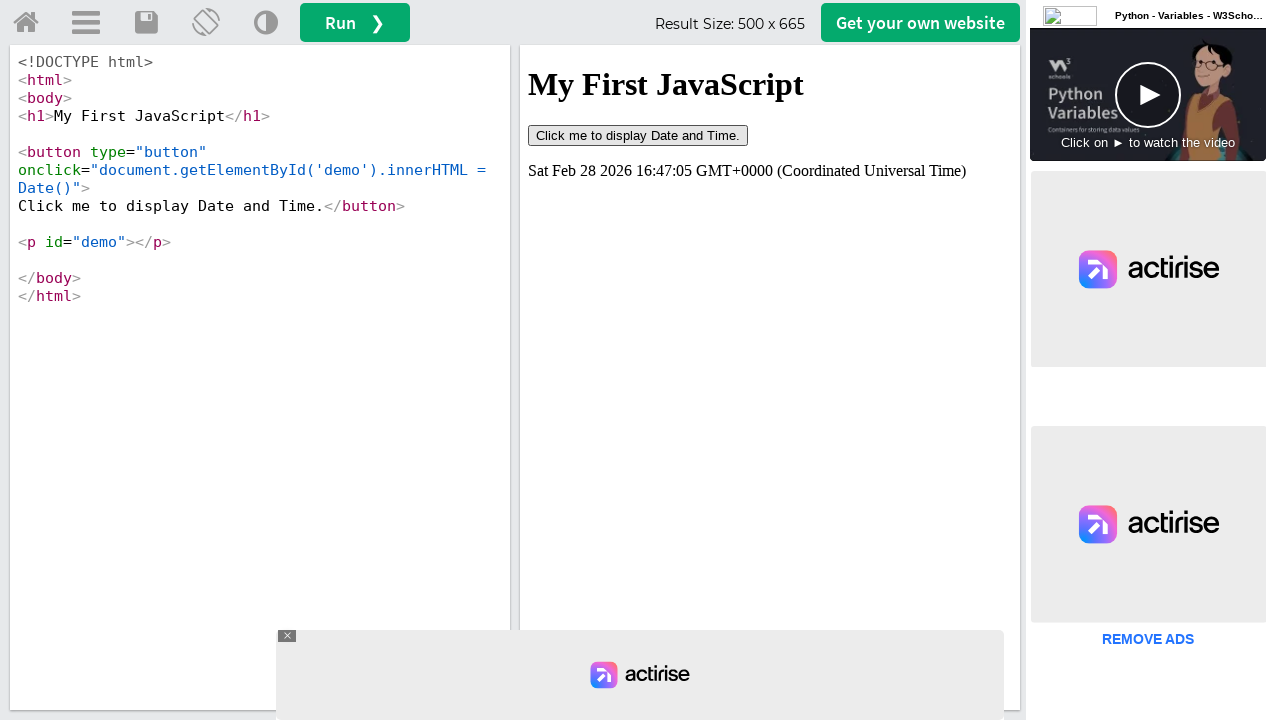

Clicked navigation link 'tryhome' in main content at (26, 23) on a#tryhome
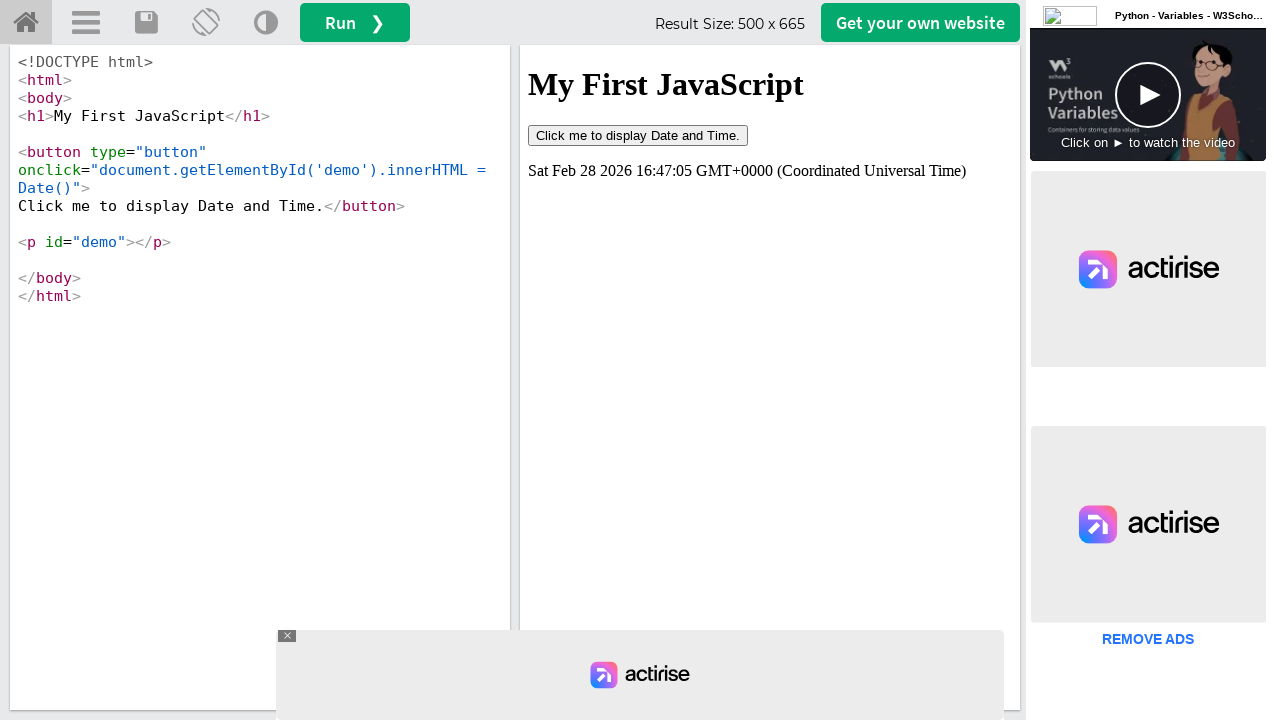

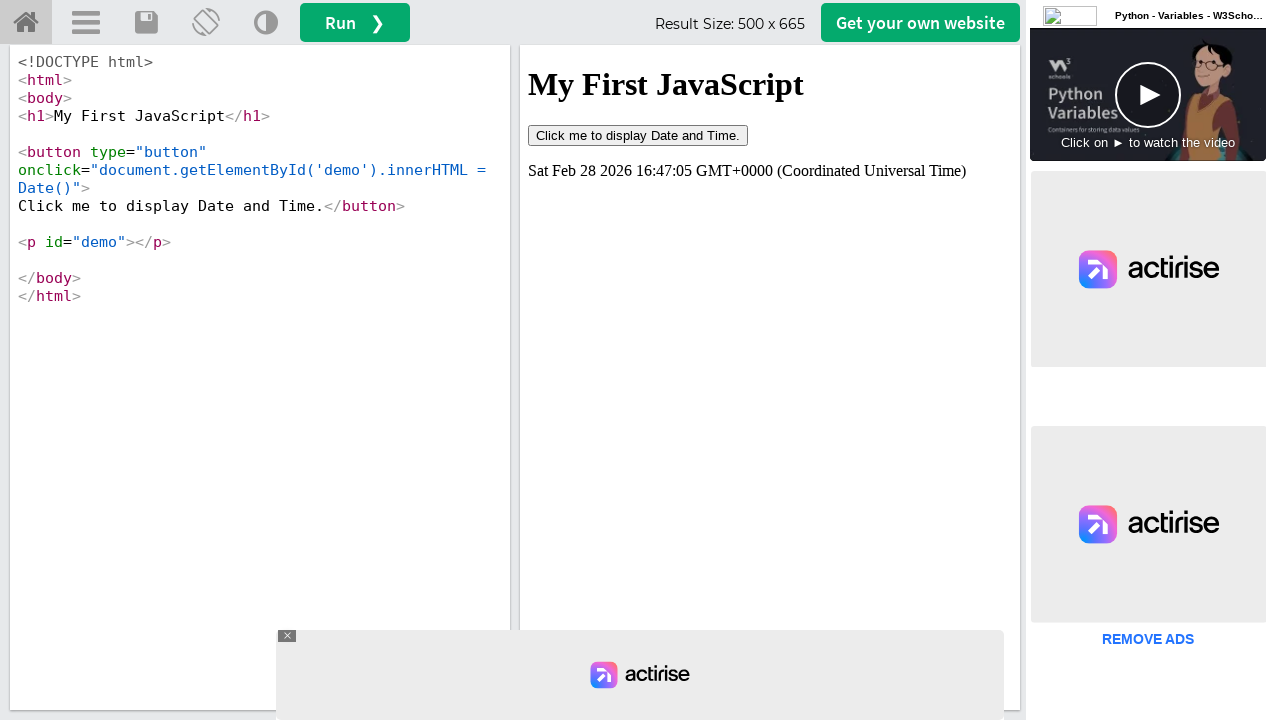